Tests that todo data persists after page reload

Starting URL: https://demo.playwright.dev/todomvc

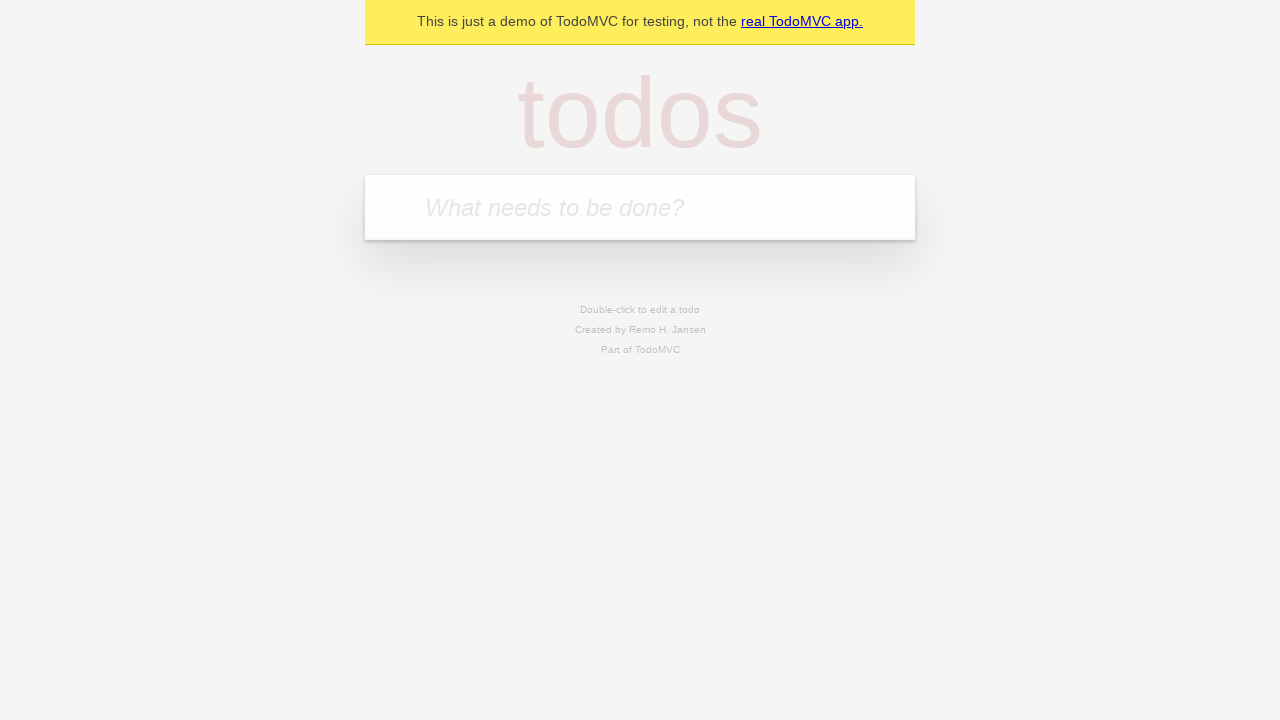

Filled todo input with 'buy some cheese' on internal:attr=[placeholder="What needs to be done?"i]
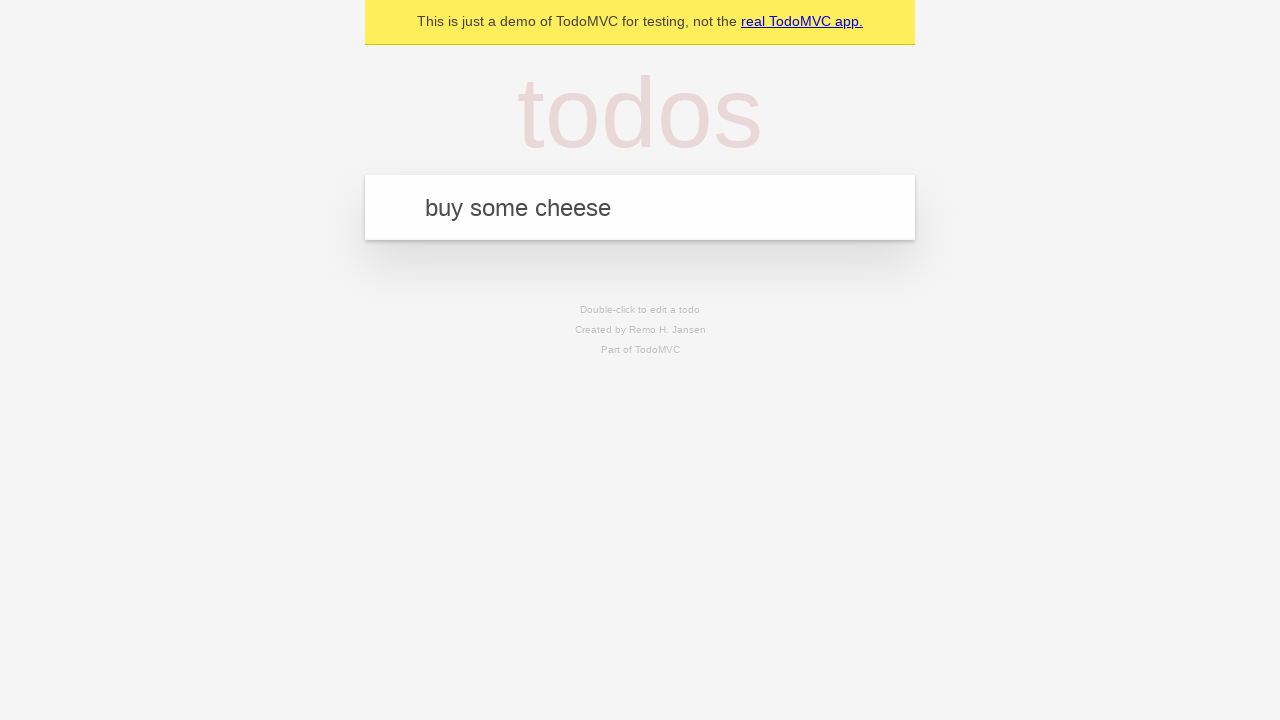

Pressed Enter to create todo 'buy some cheese' on internal:attr=[placeholder="What needs to be done?"i]
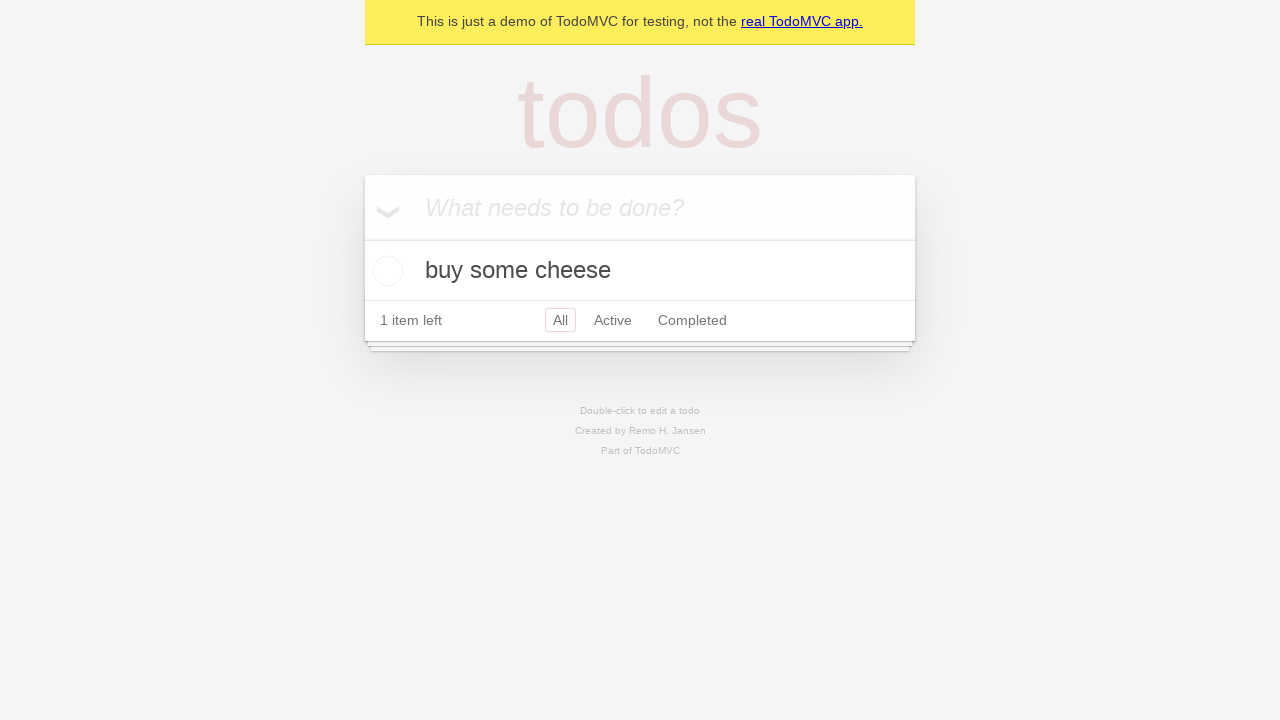

Filled todo input with 'feed the cat' on internal:attr=[placeholder="What needs to be done?"i]
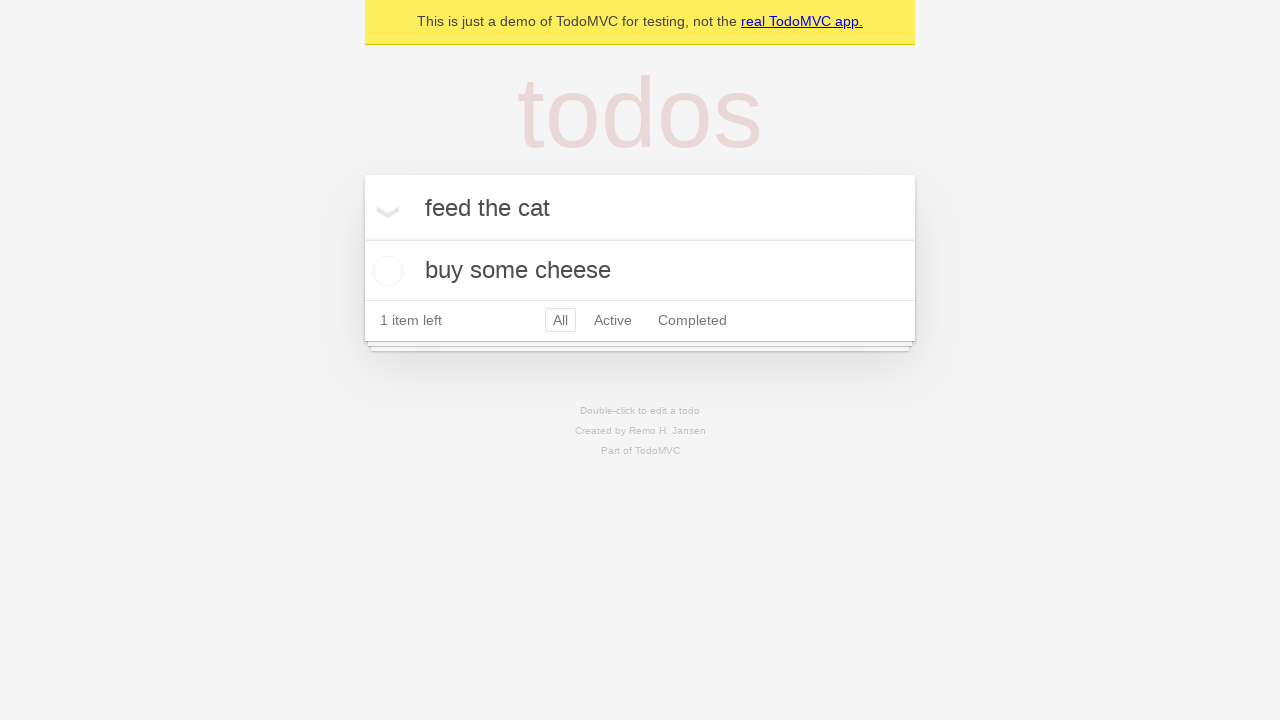

Pressed Enter to create todo 'feed the cat' on internal:attr=[placeholder="What needs to be done?"i]
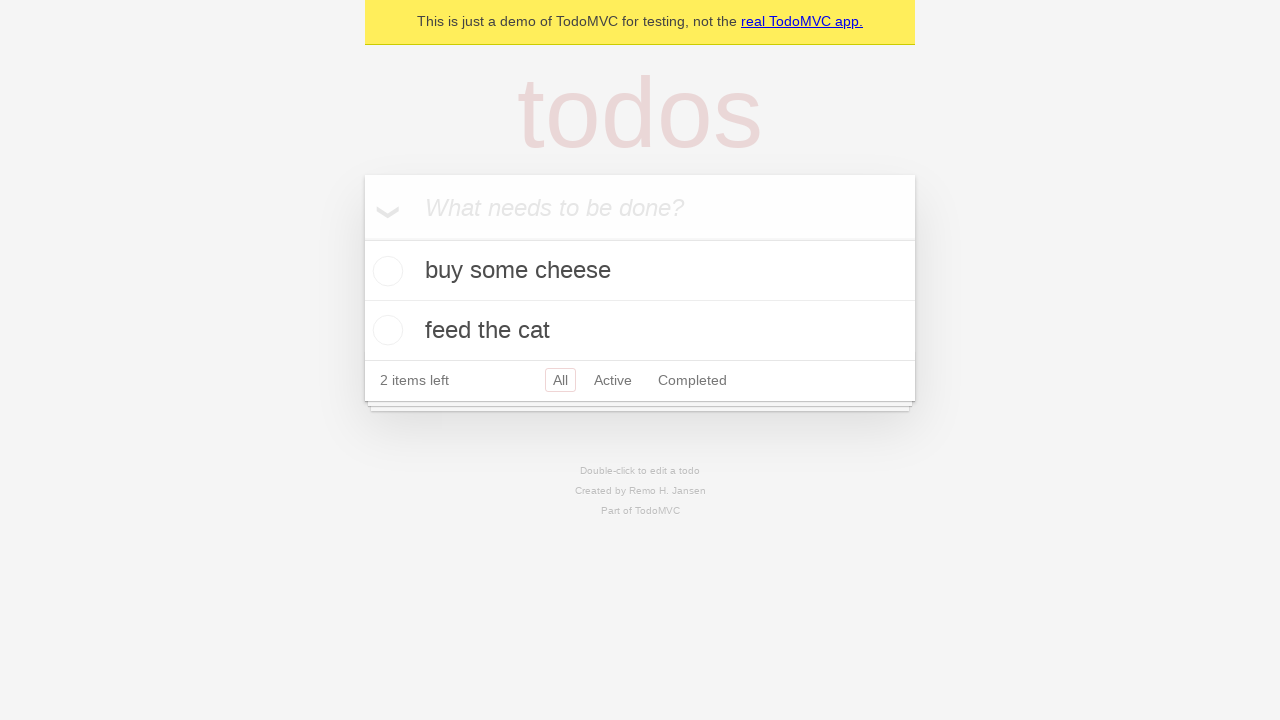

Second todo item appeared in the list
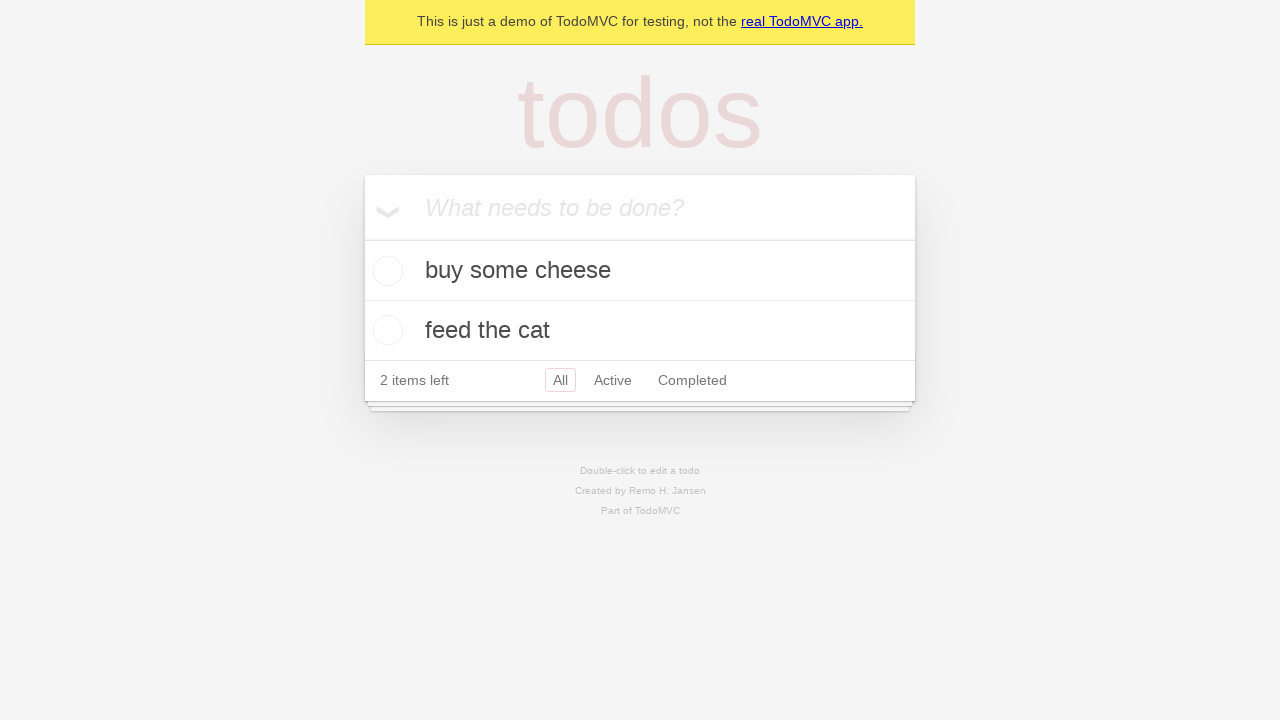

Checked the first todo item to mark it complete at (385, 271) on internal:testid=[data-testid="todo-item"s] >> nth=0 >> internal:role=checkbox
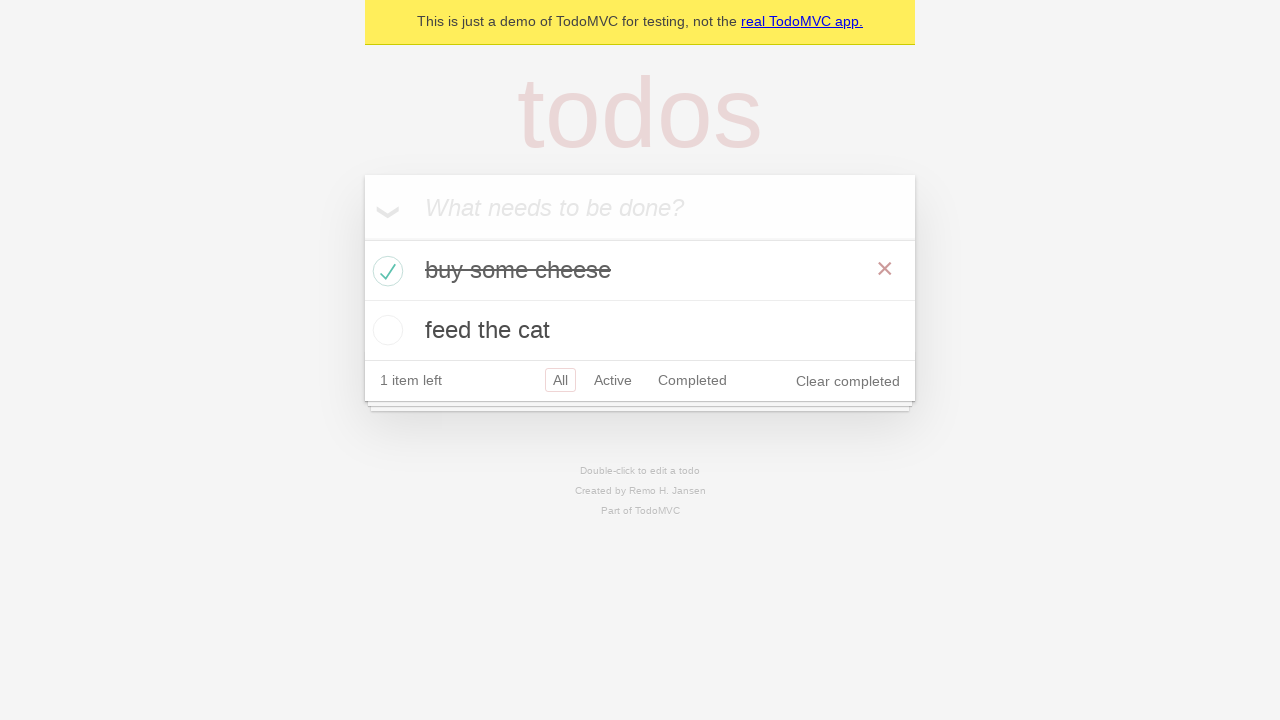

Reloaded the page to test data persistence
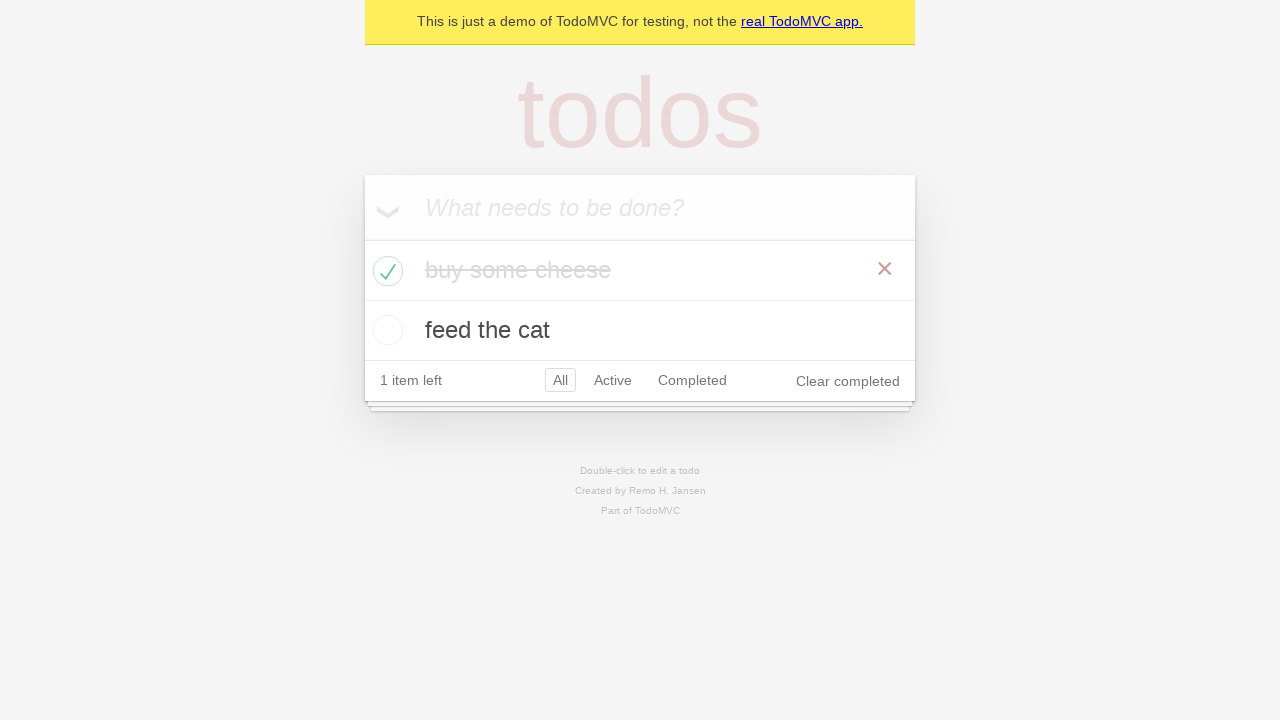

Todo items reappeared after page reload, confirming data persistence
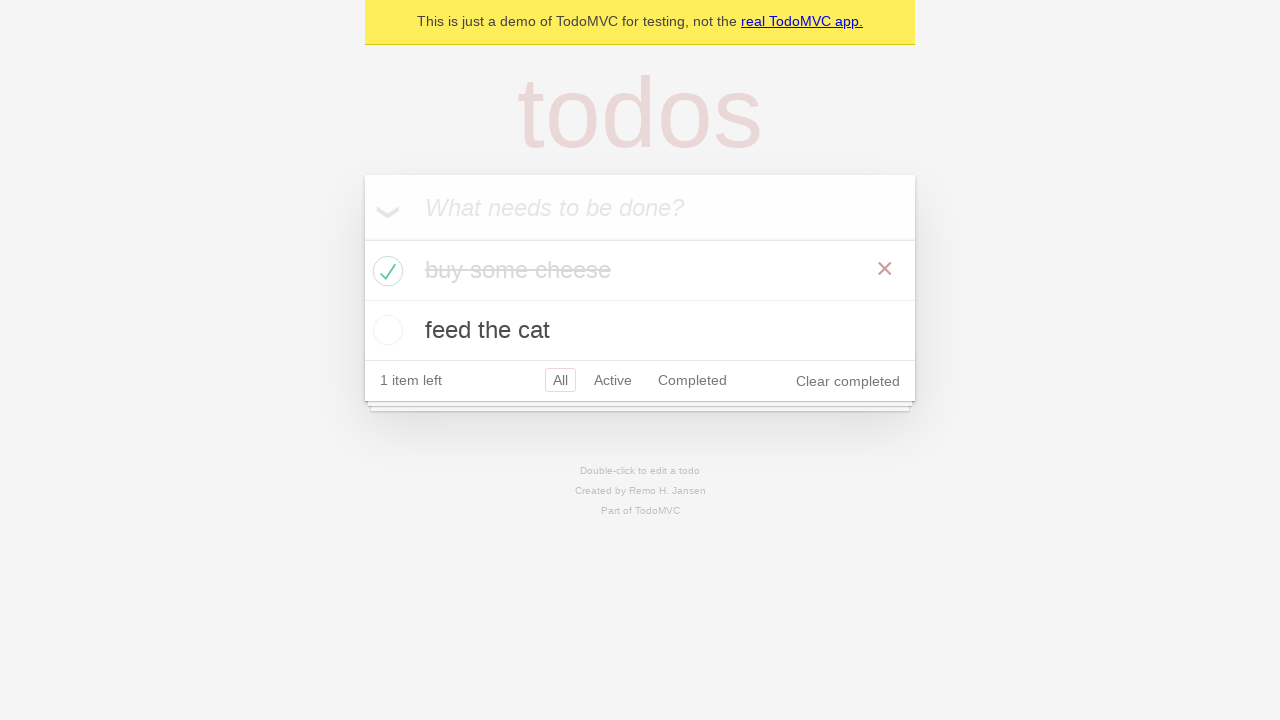

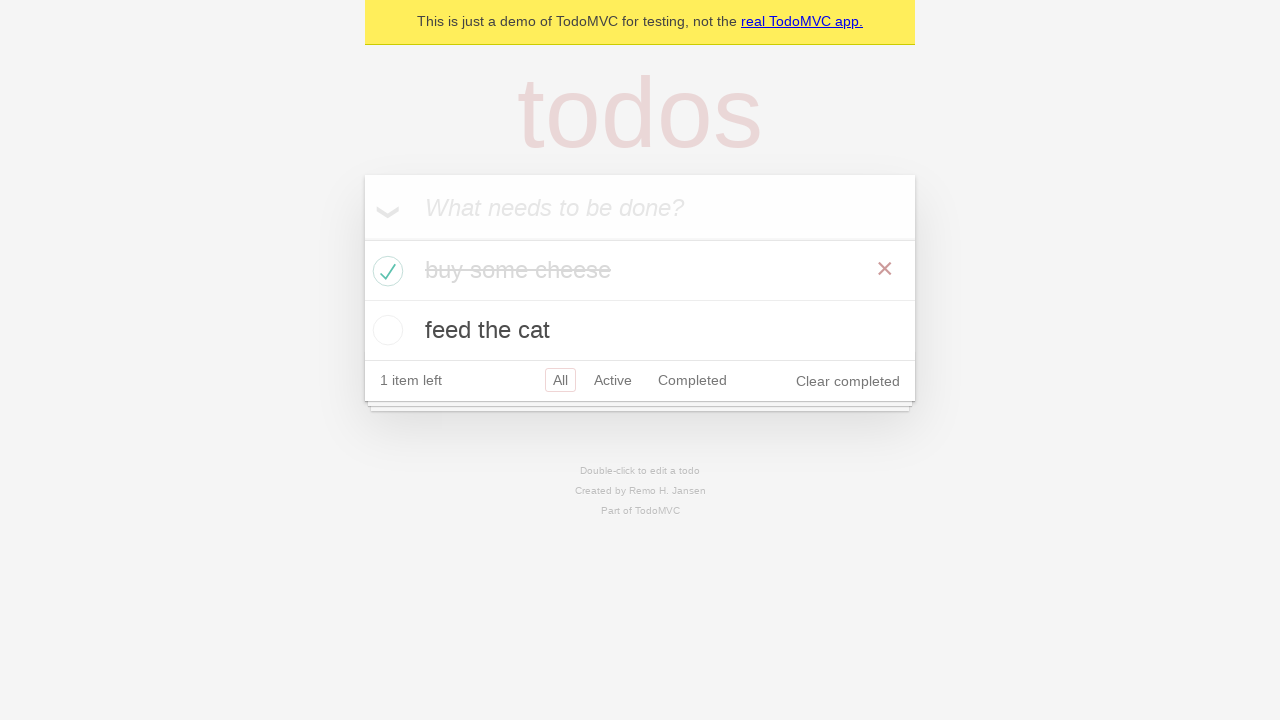